Tests navigating to an alerted page by clicking a button that triggers a confirmation alert, accepting the alert, and handling a subsequent alert.

Starting URL: https://kristinek.github.io/site/examples/alerts_popups

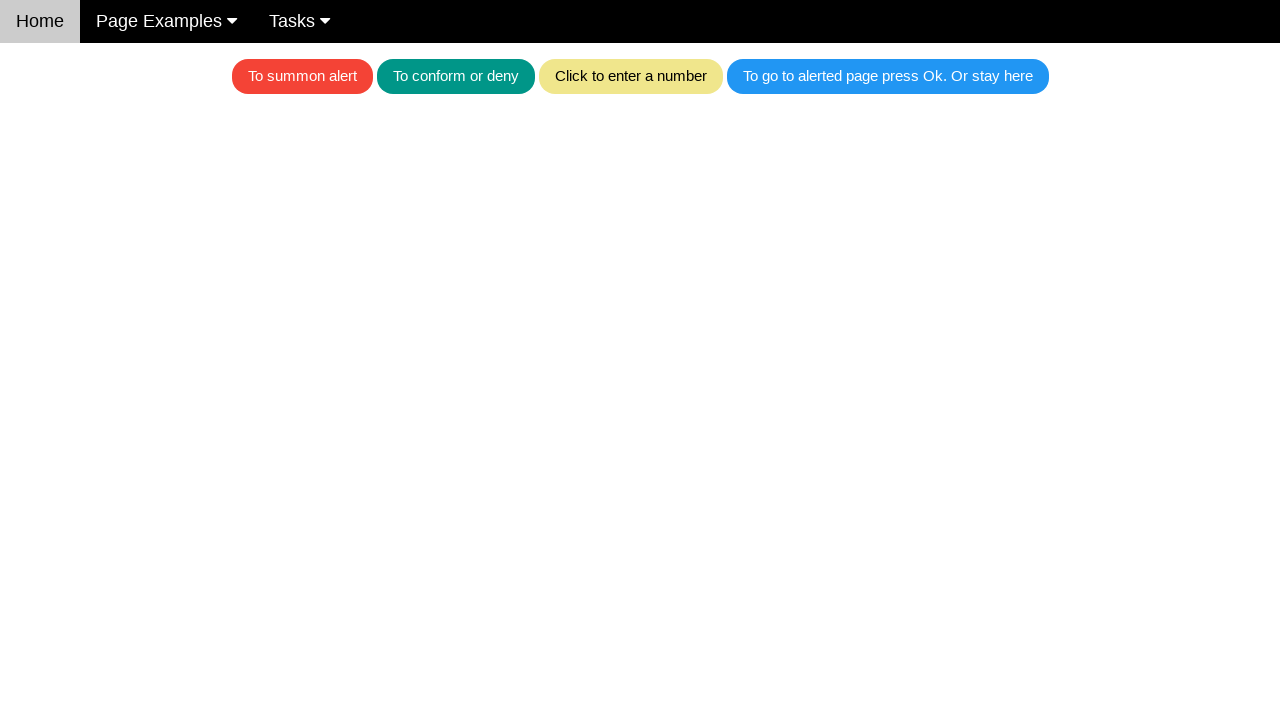

Clicked the 'To go to alerted page press Ok' button at (888, 76) on xpath=//div[@class='w3-center w3-margin']//button[4]
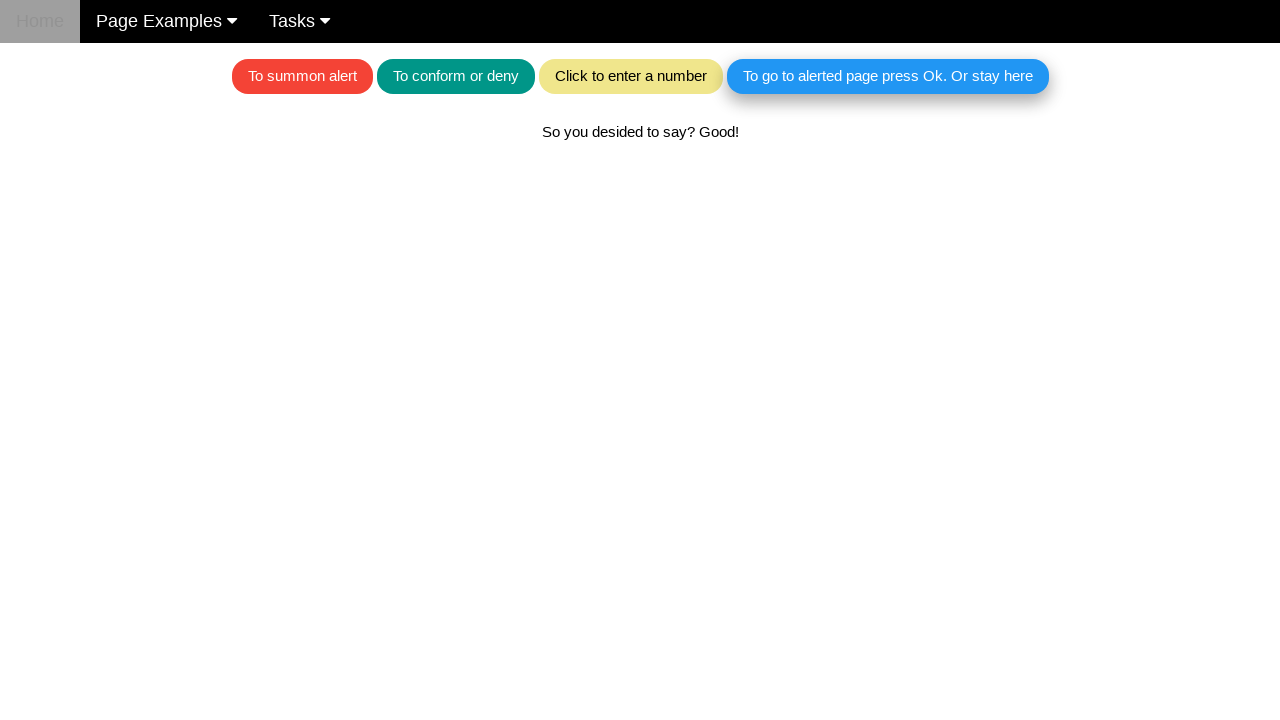

Set up dialog handler to accept confirmation alerts
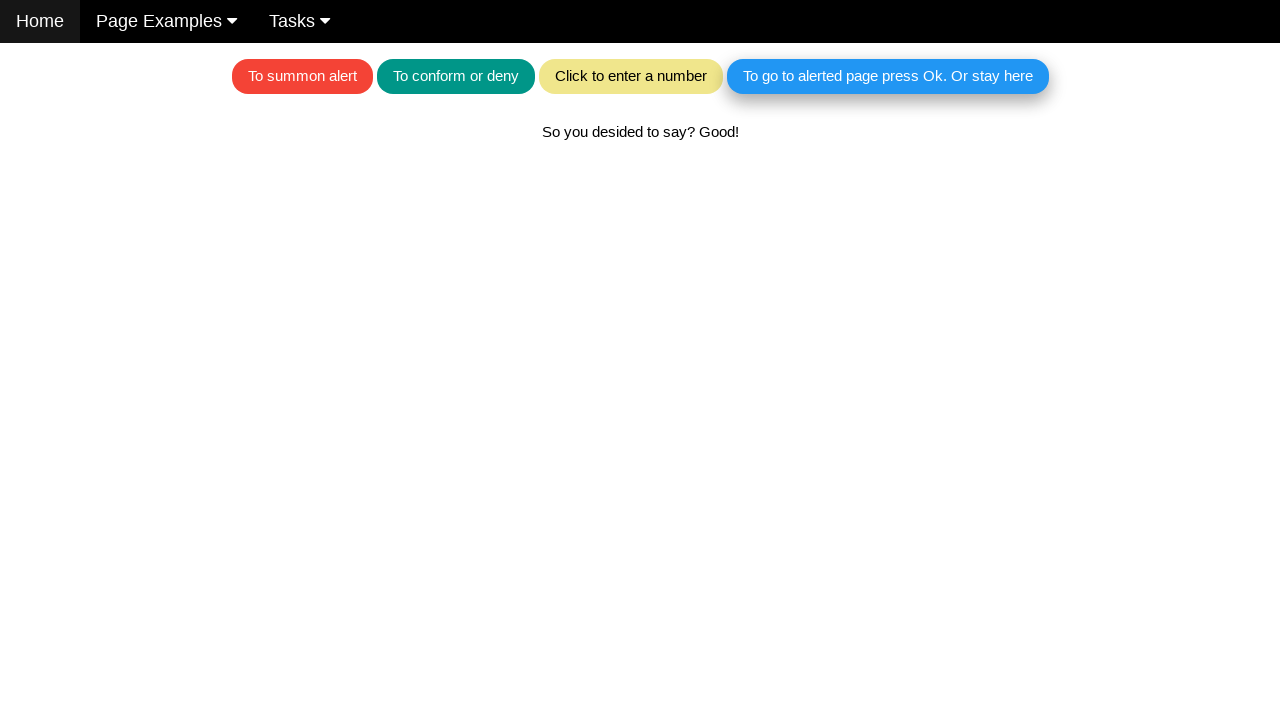

Waited for page navigation and subsequent alert
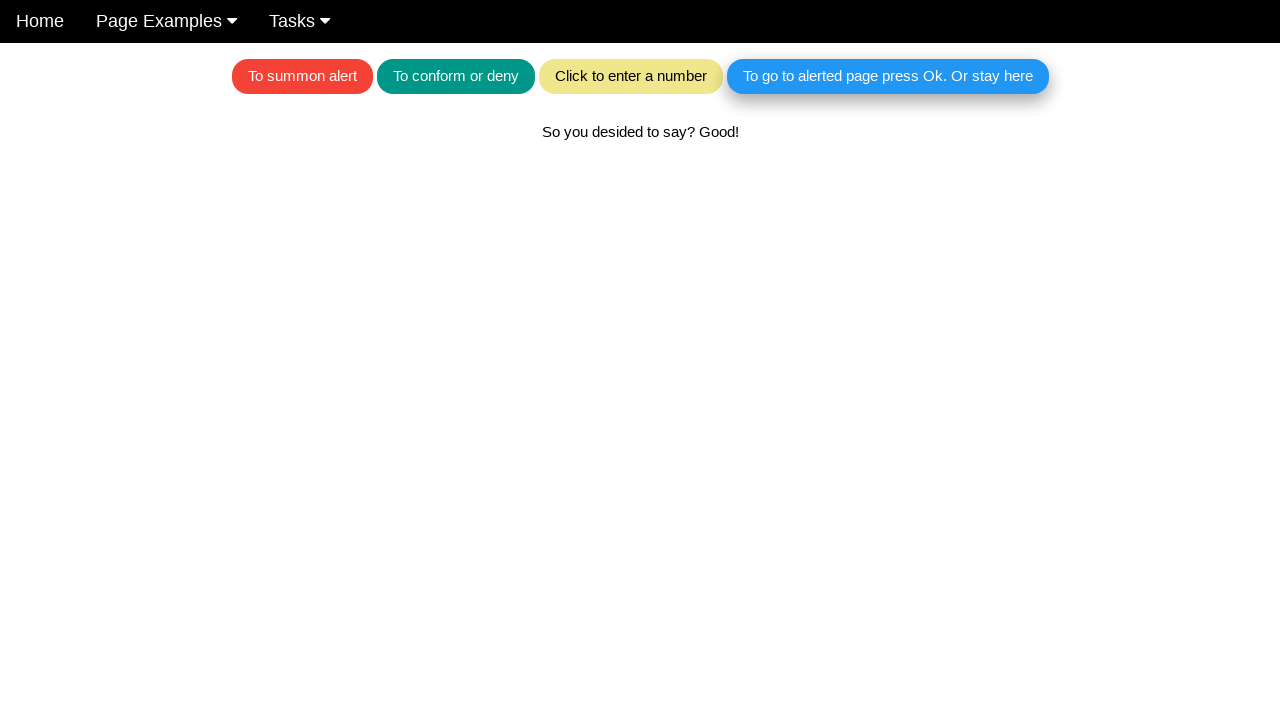

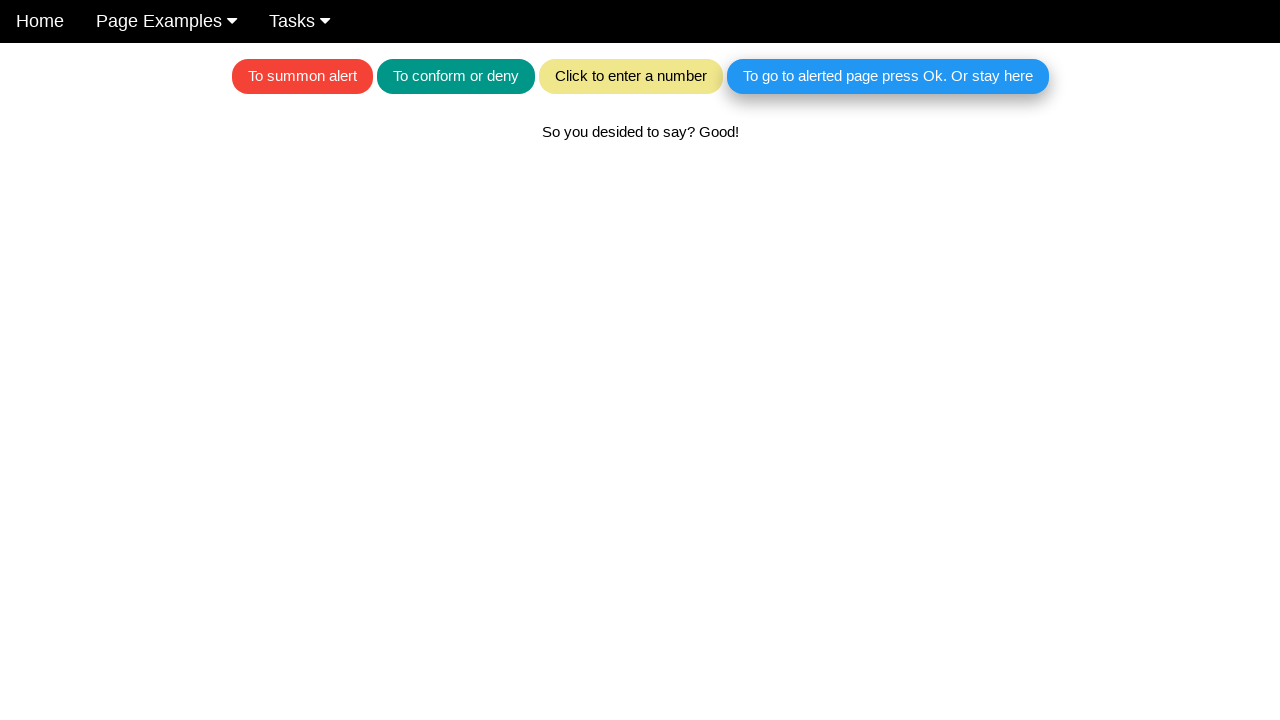